Tests iframe handling by accessing a frame via URL and filling a text input inside it

Starting URL: https://ui.vision/demo/webtest/frames/

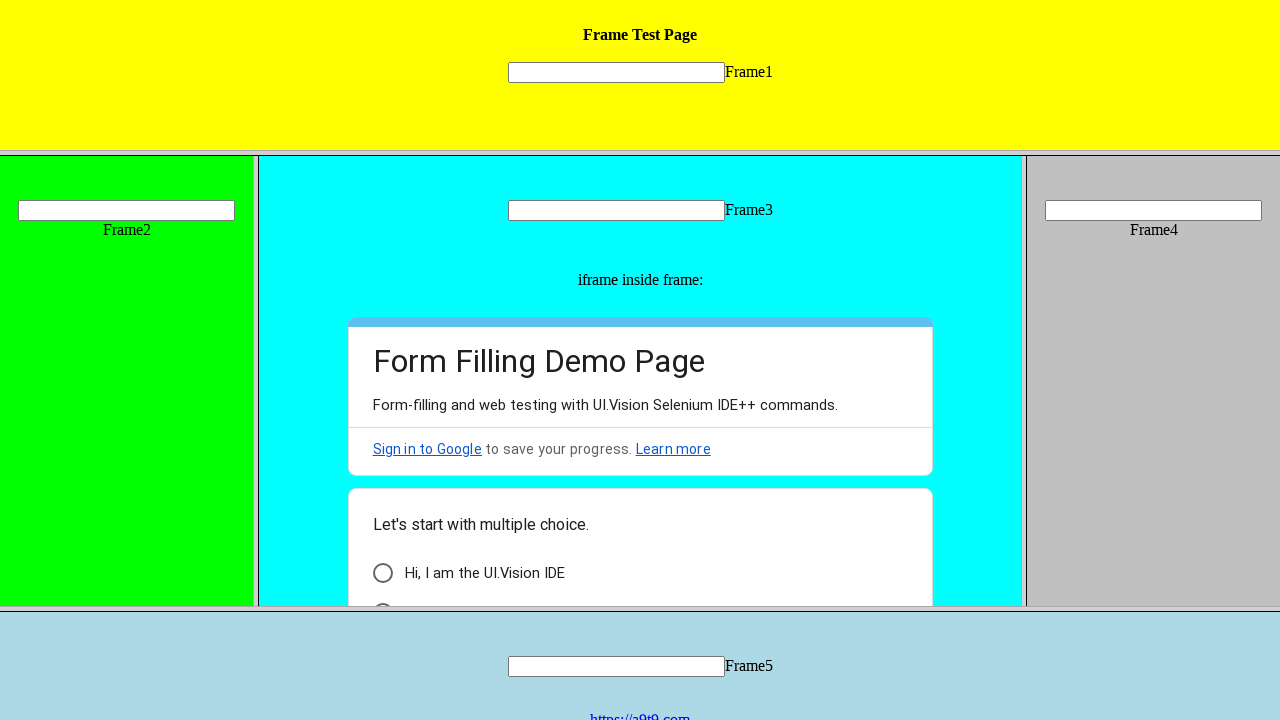

Retrieved frame by URL: https://ui.vision/demo/webtest/frames/frame_4.html
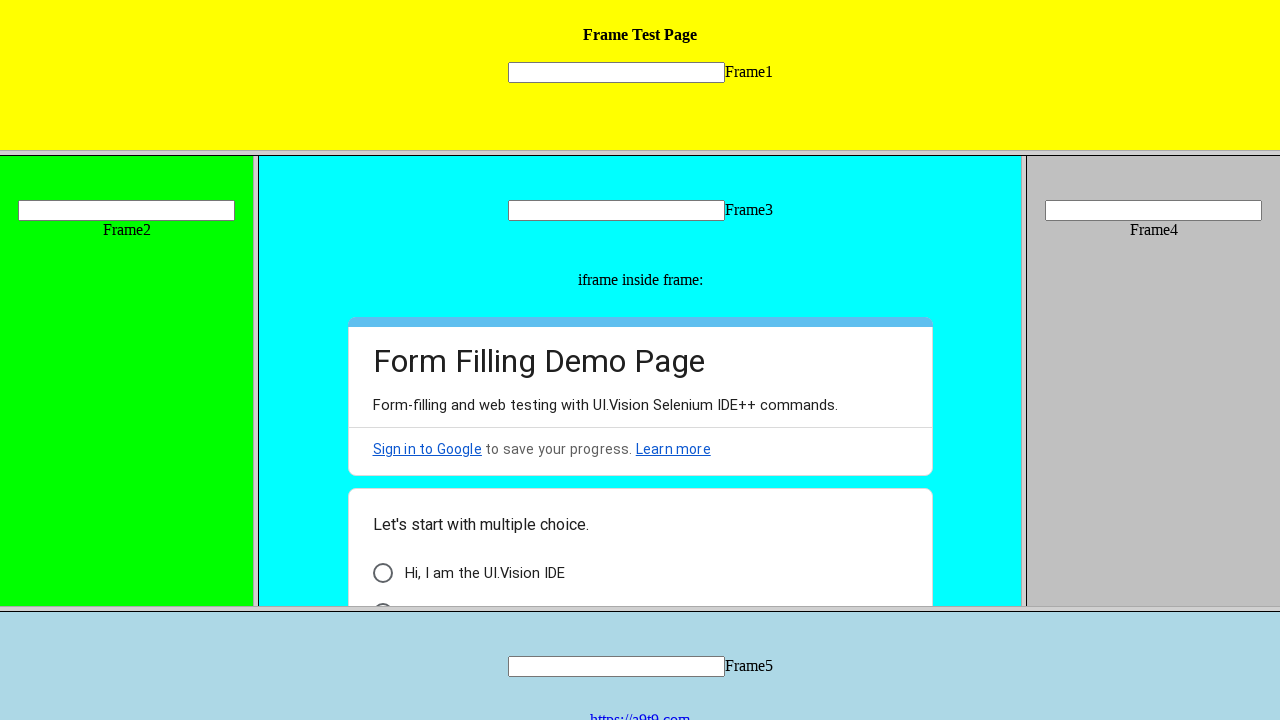

Filled text input 'mytext4' in frame with 'Jaffer sadhiq' on xpath=//input[@name='mytext4']
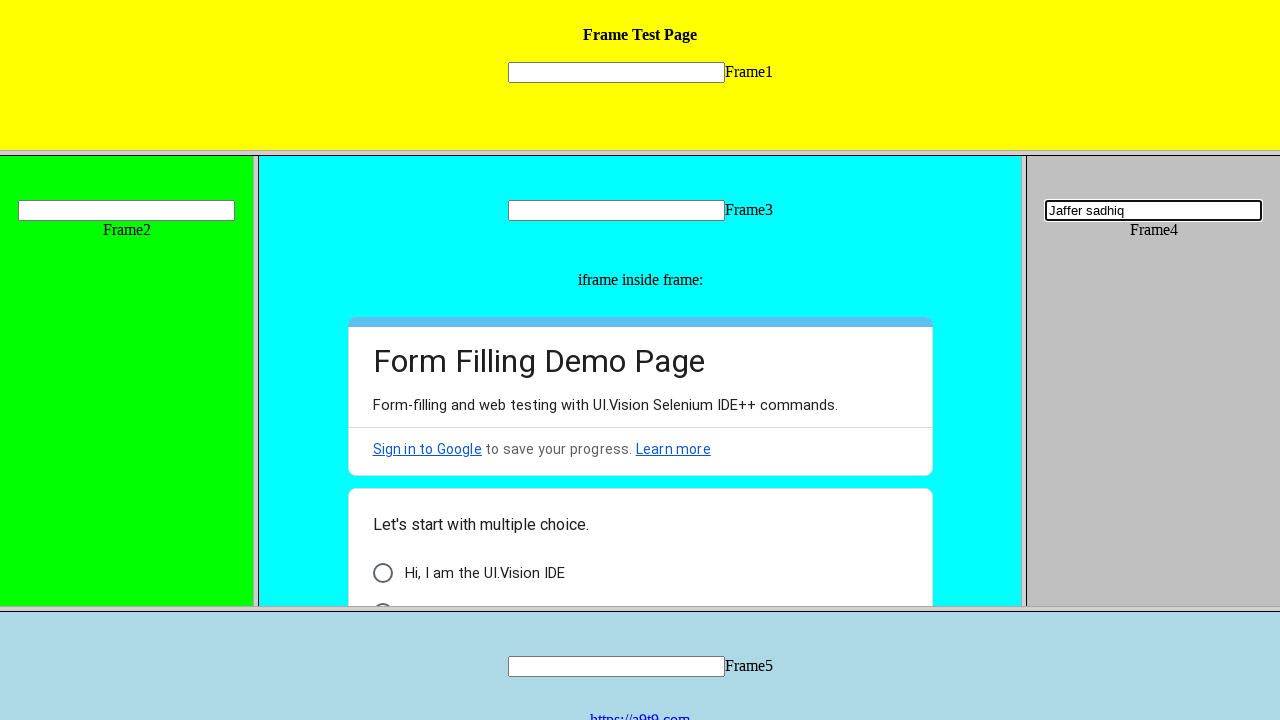

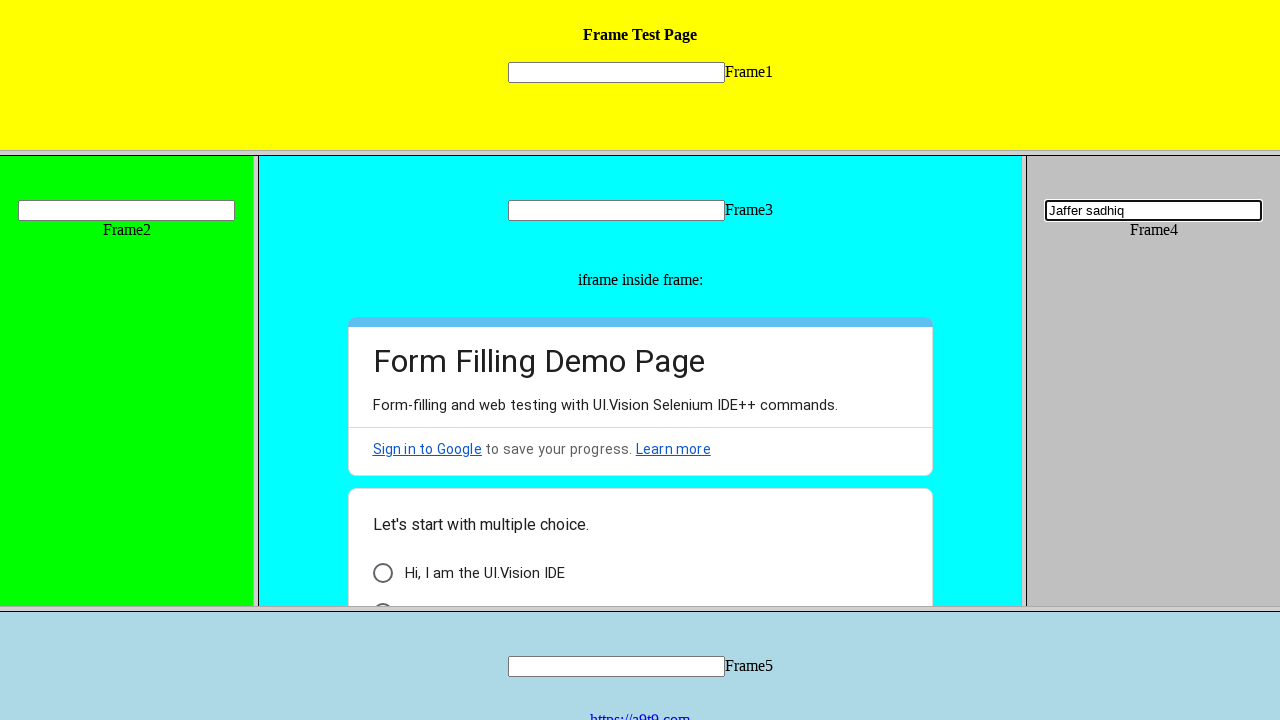